Tests that the first element (default selected option) in a dropdown list is disabled/inactive

Starting URL: https://the-internet.herokuapp.com/dropdown

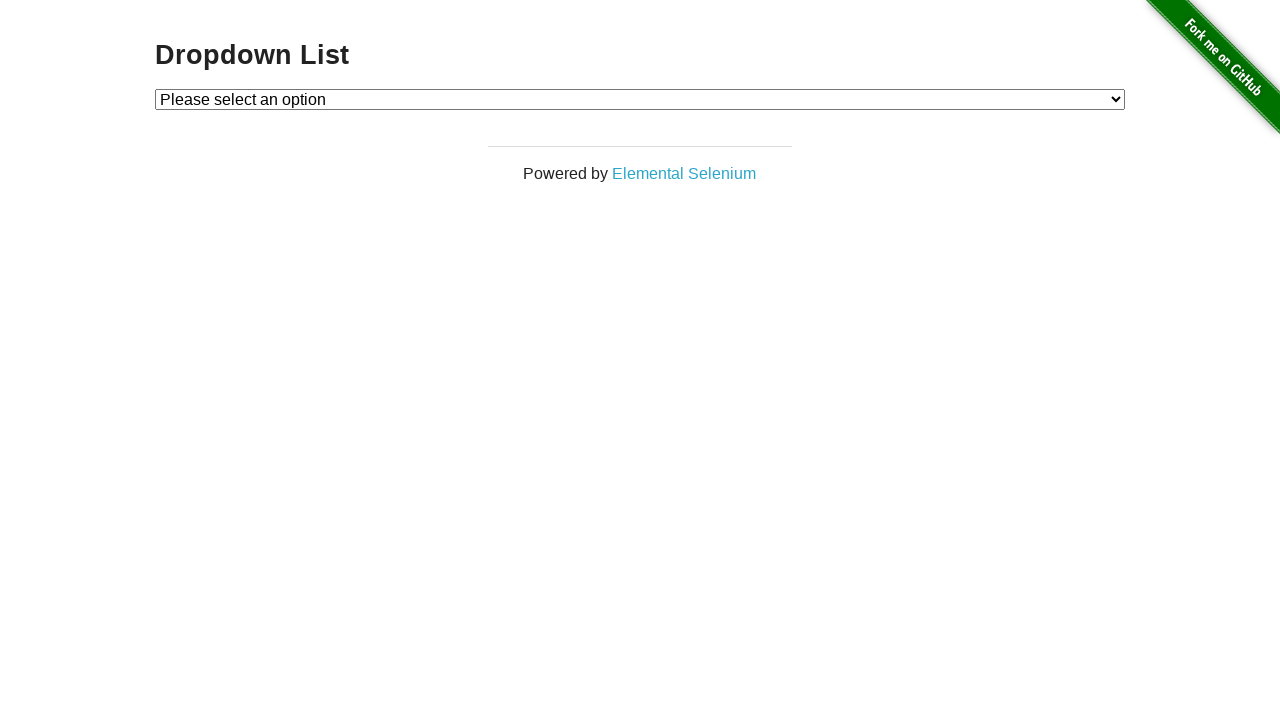

Clicked on dropdown to open it at (640, 99) on #dropdown
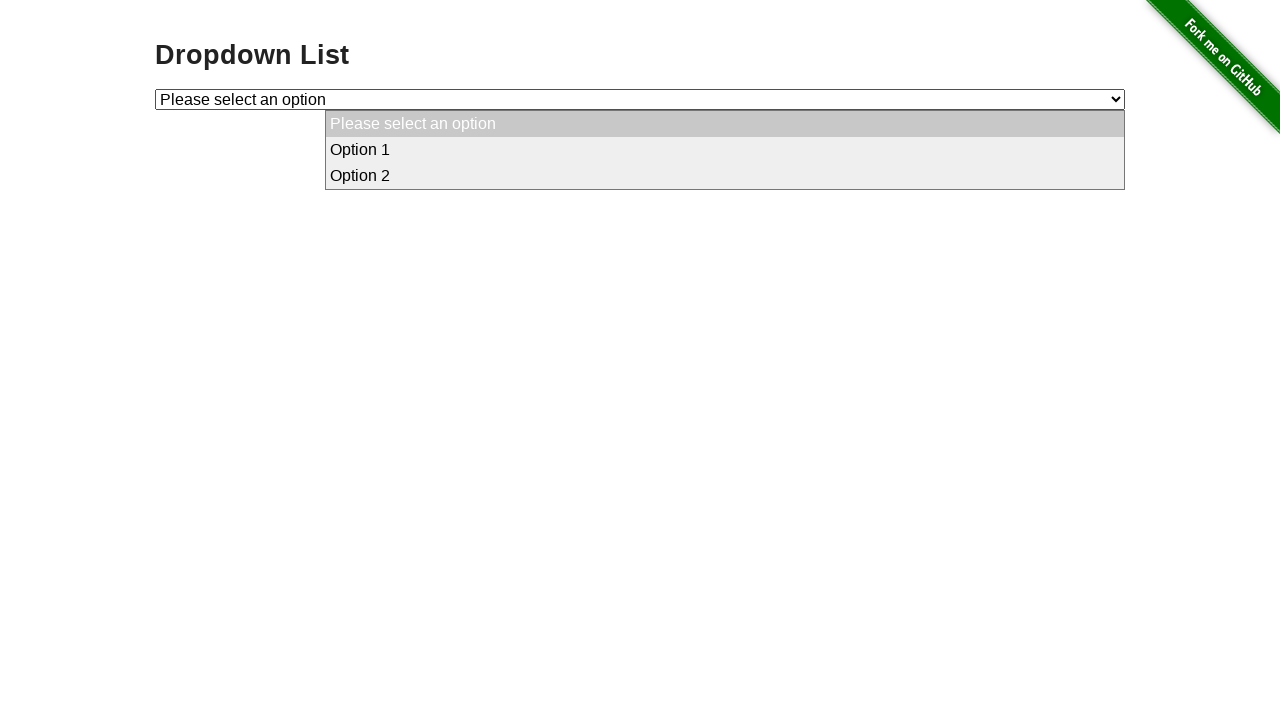

Located the first selected option in dropdown
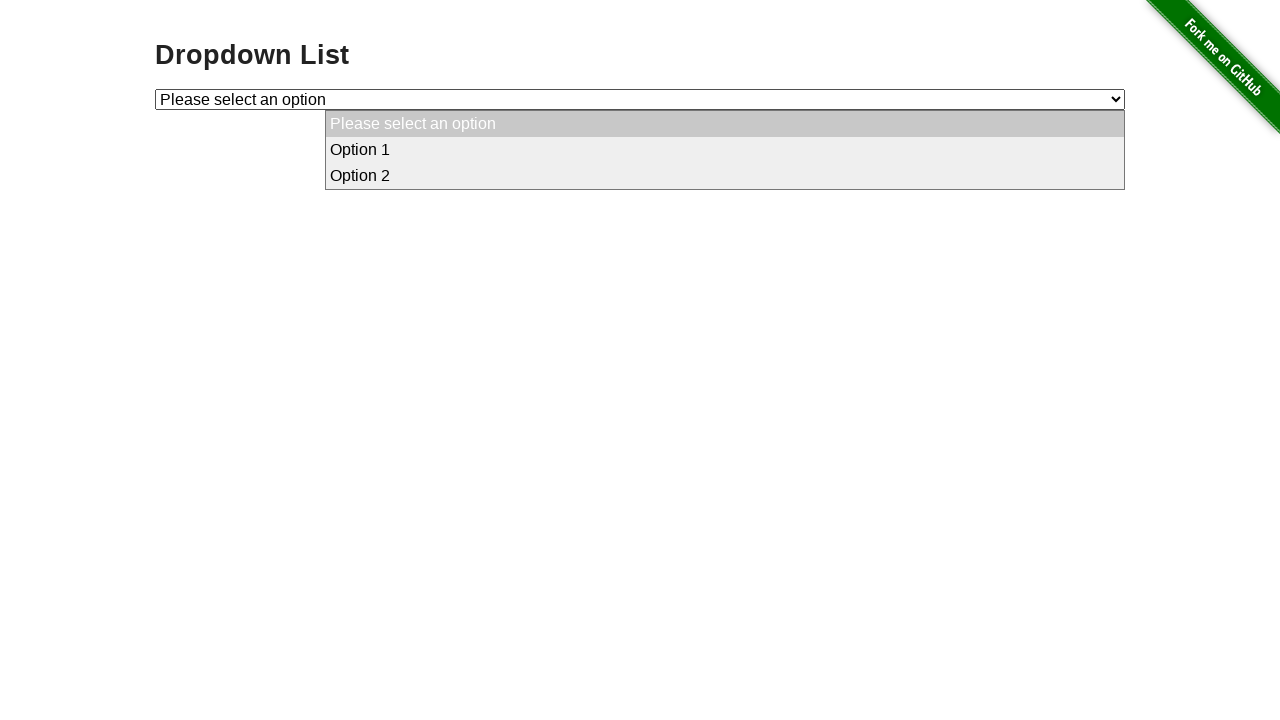

Verified that the first option of dropdown is disabled
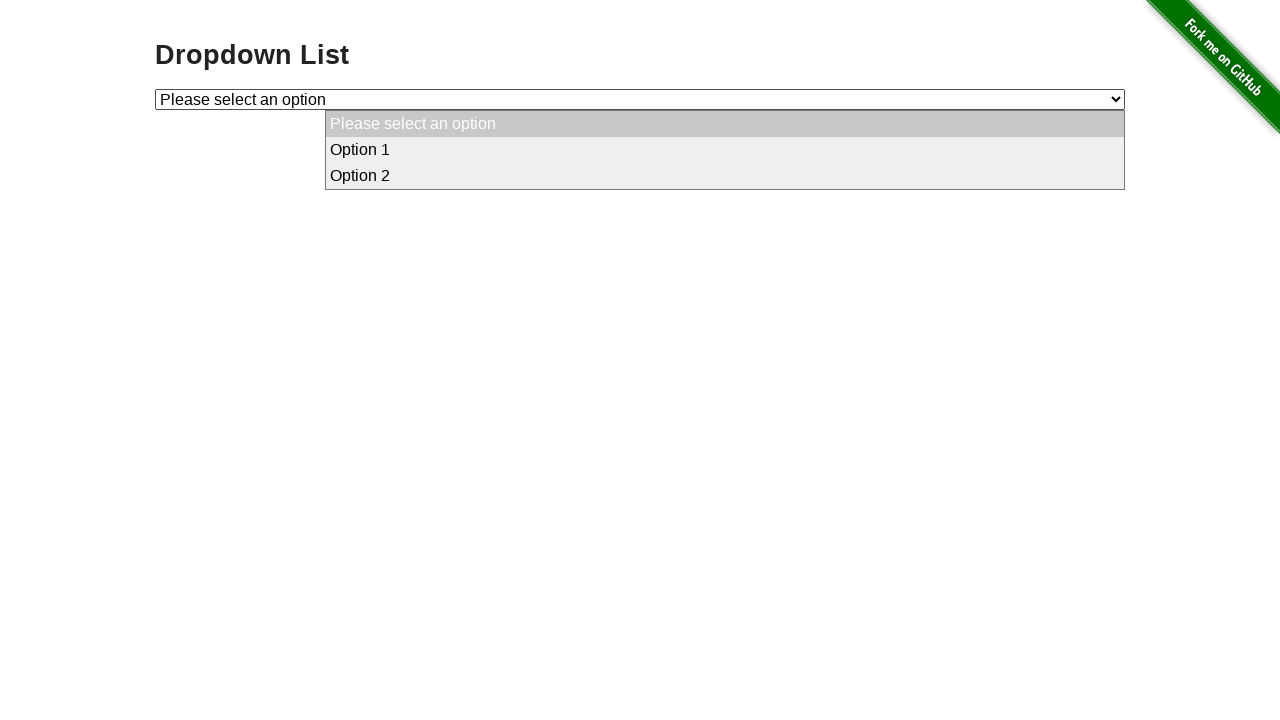

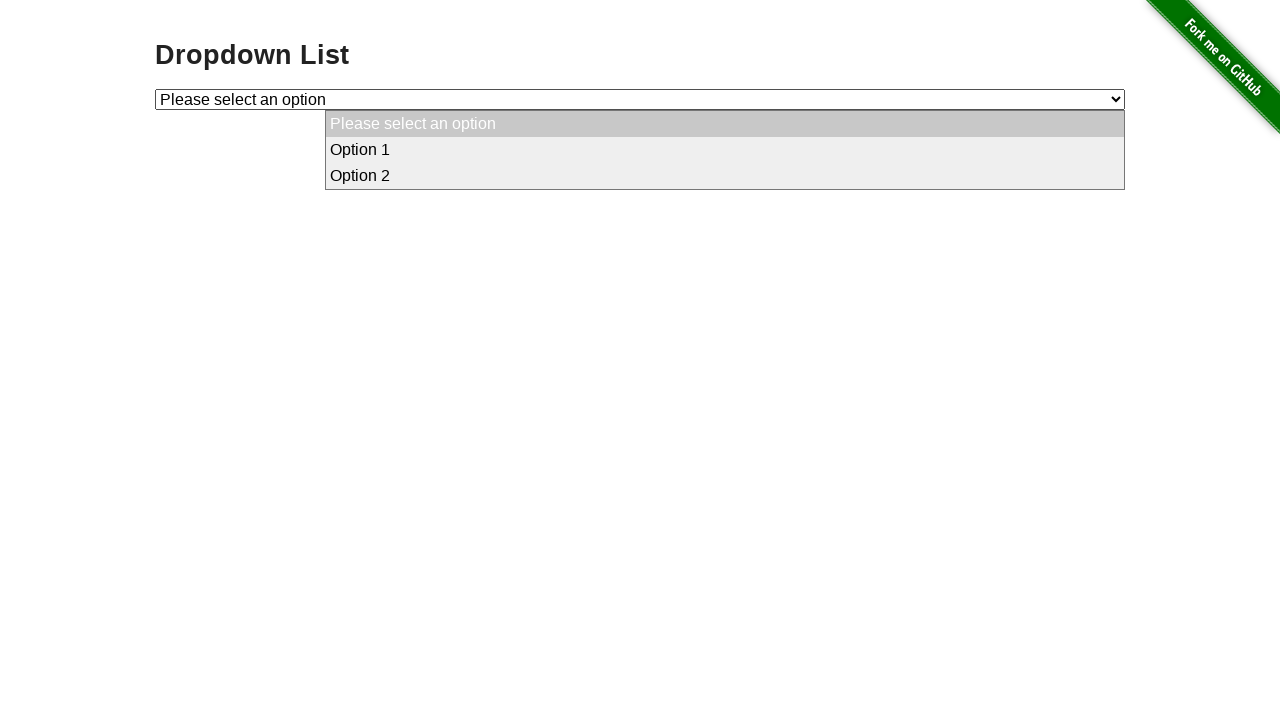